Tests form submission by filling a text field and clicking the submit button, then verifying the success message

Starting URL: https://www.selenium.dev/selenium/web/web-form.html

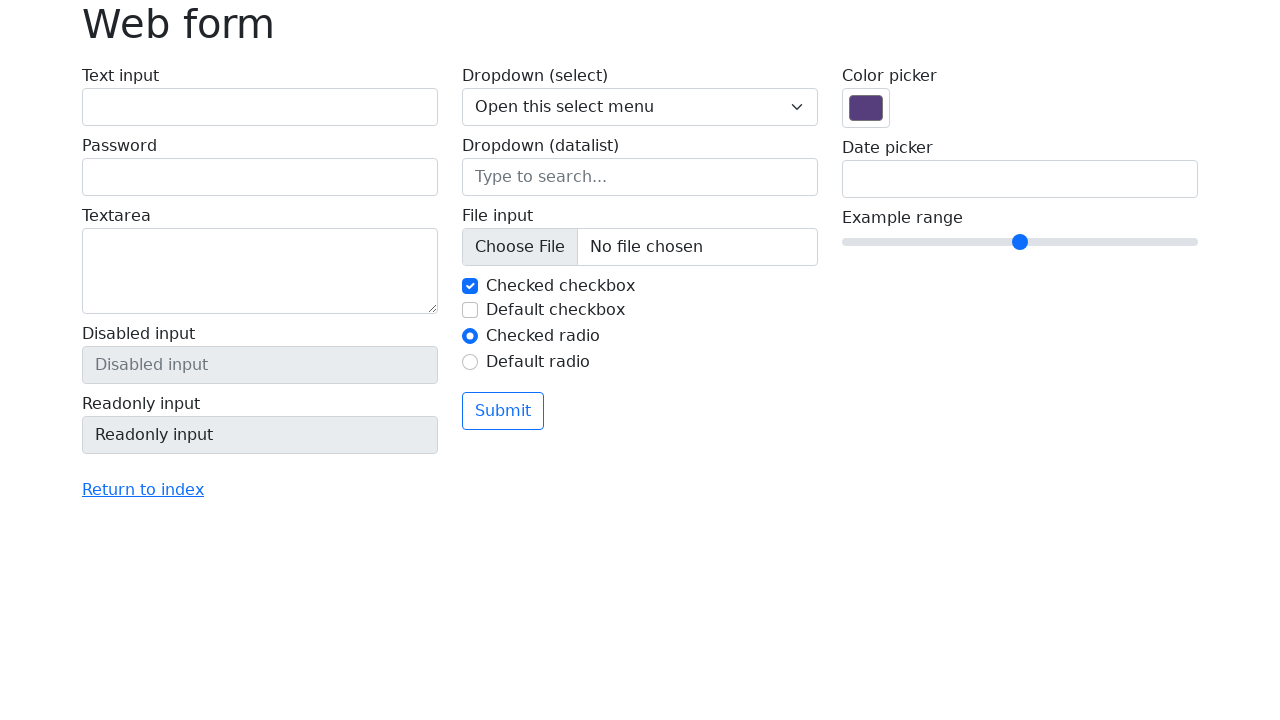

Filled text field with 'Testing with Selenium' on input[name='my-text']
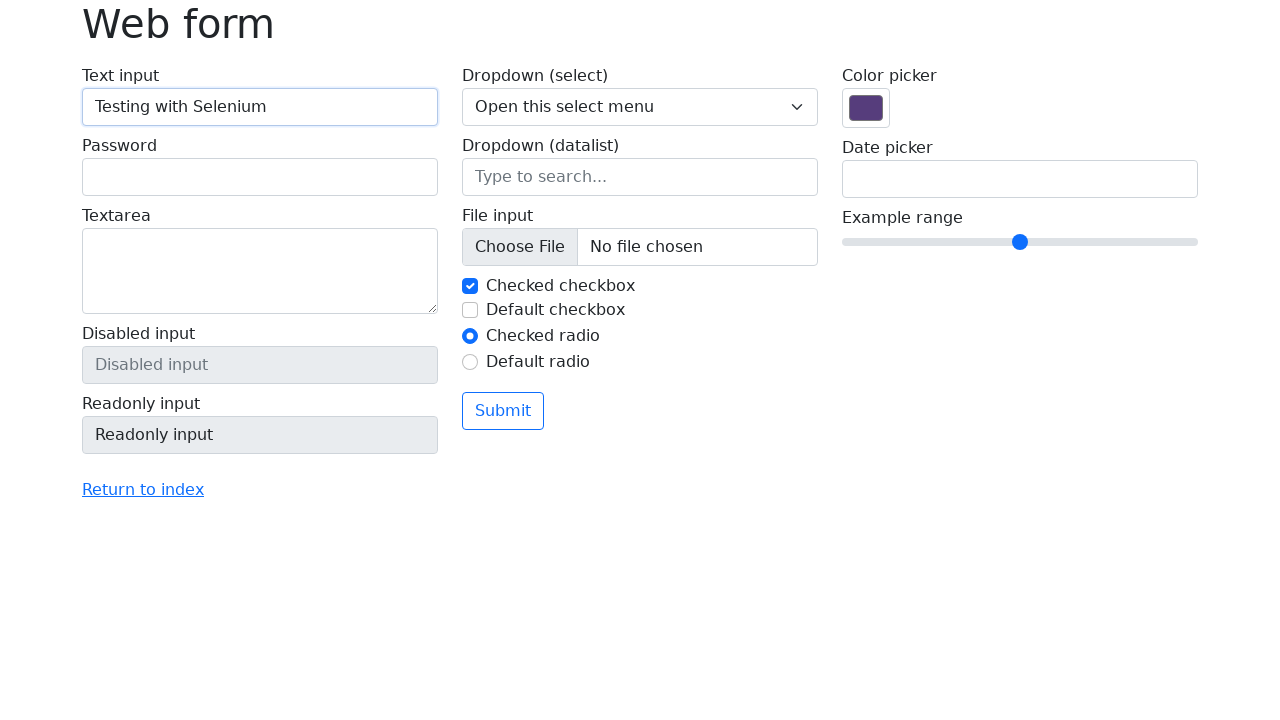

Clicked the submit button at (503, 411) on button
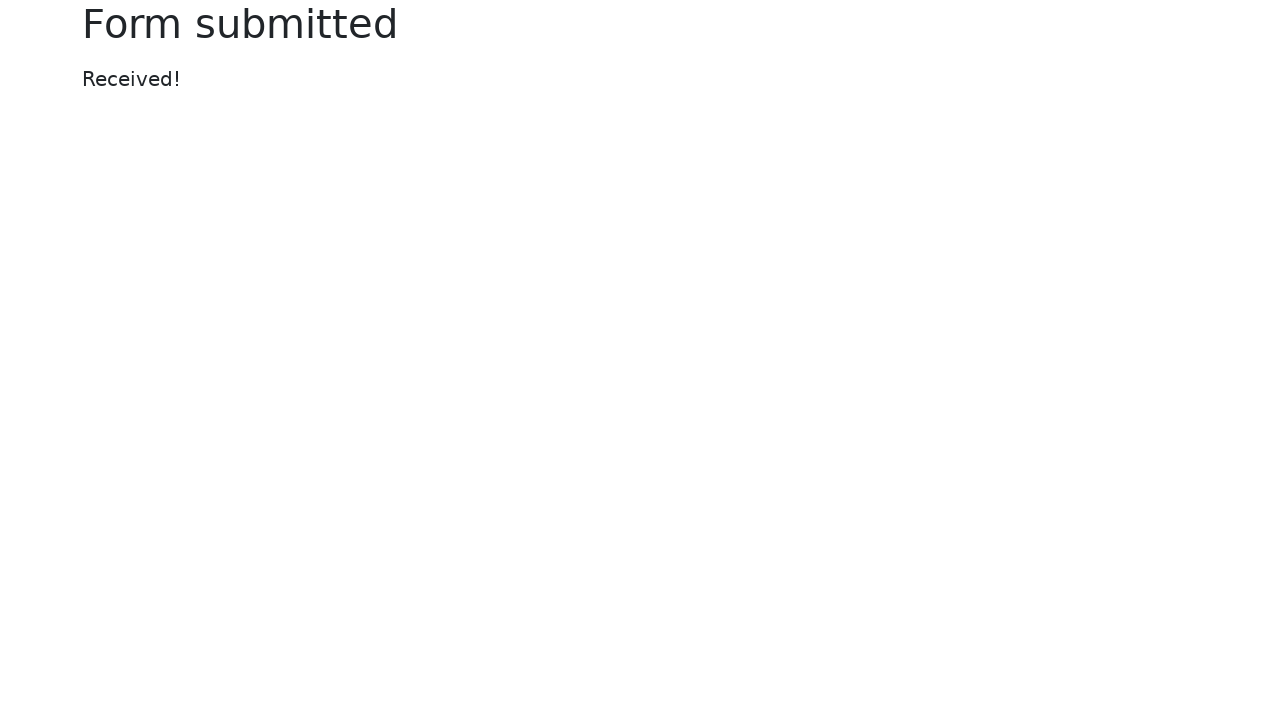

Success message element loaded
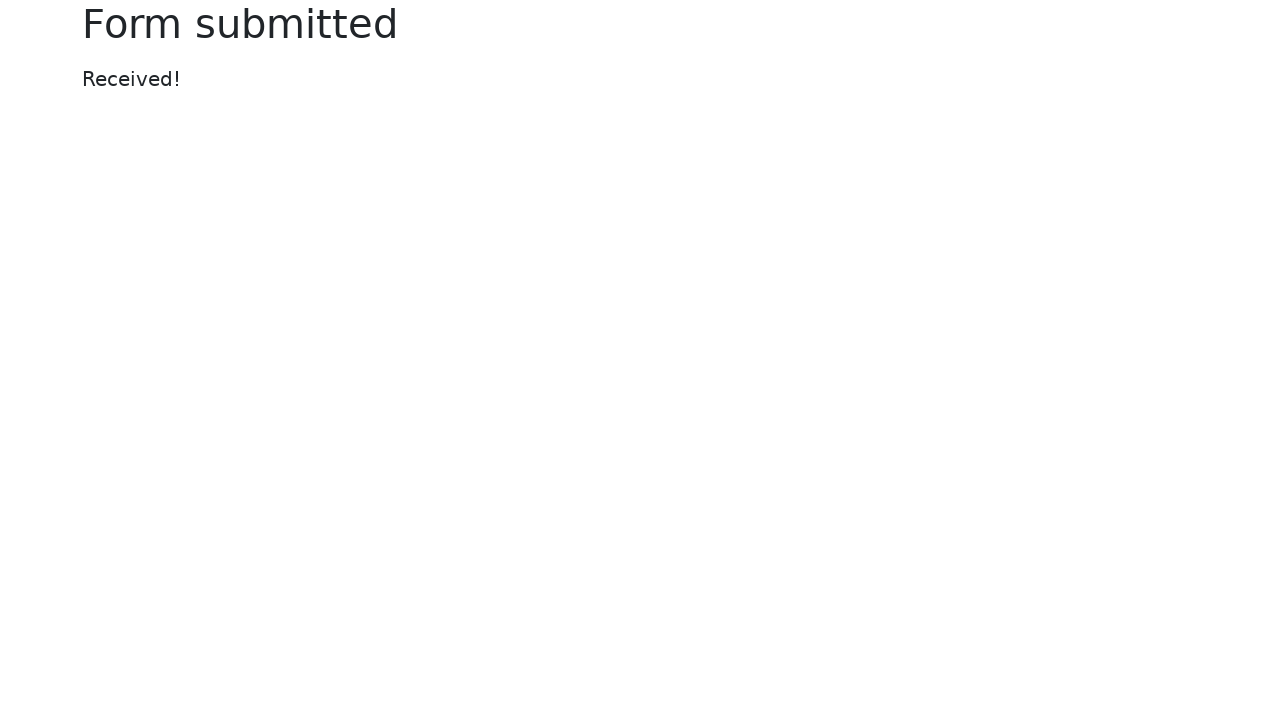

Located success message element
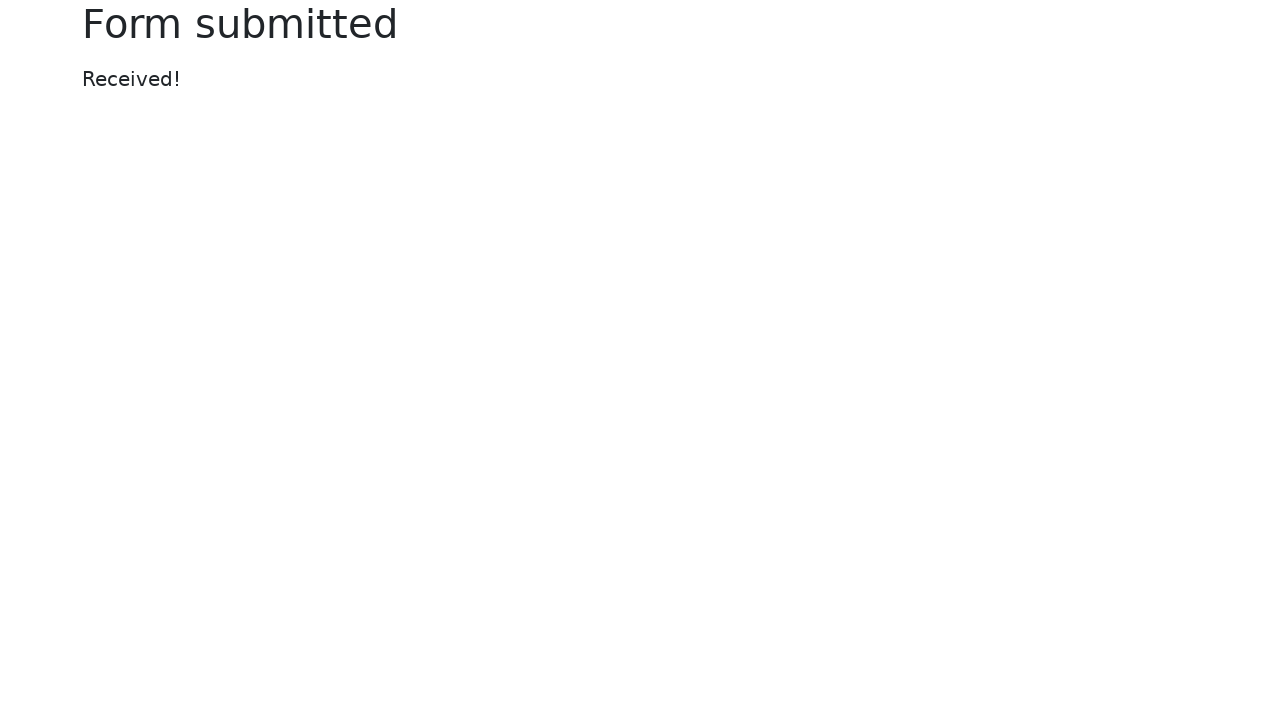

Verified success message text is 'Received!'
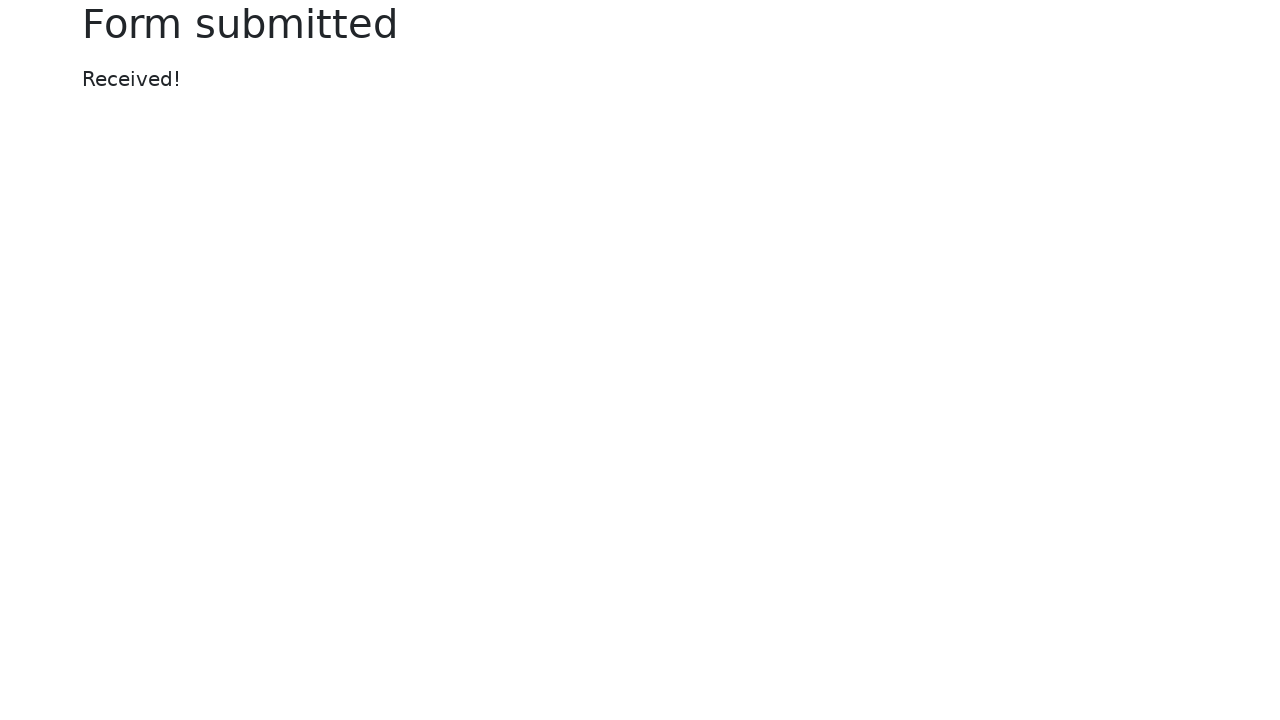

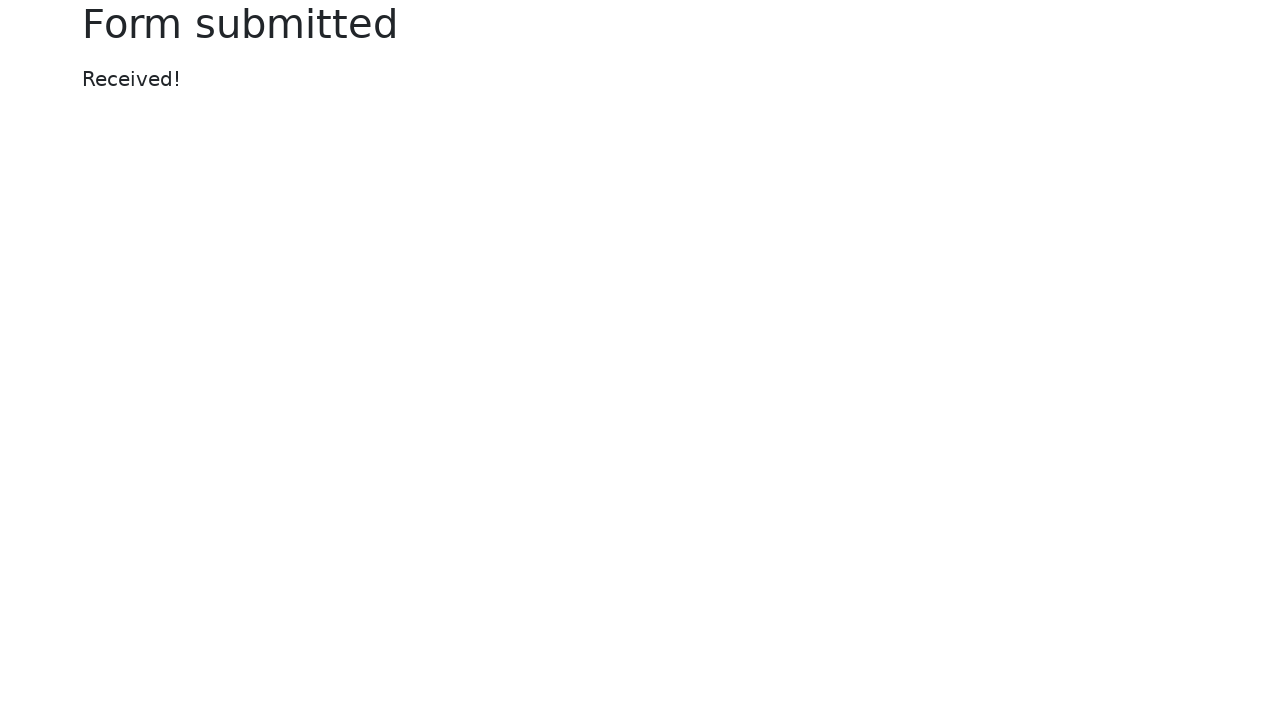